Tests manually entering a date in the second DatePicker input field by typing "09/10/2024"

Starting URL: https://demoqa.com/date-picker

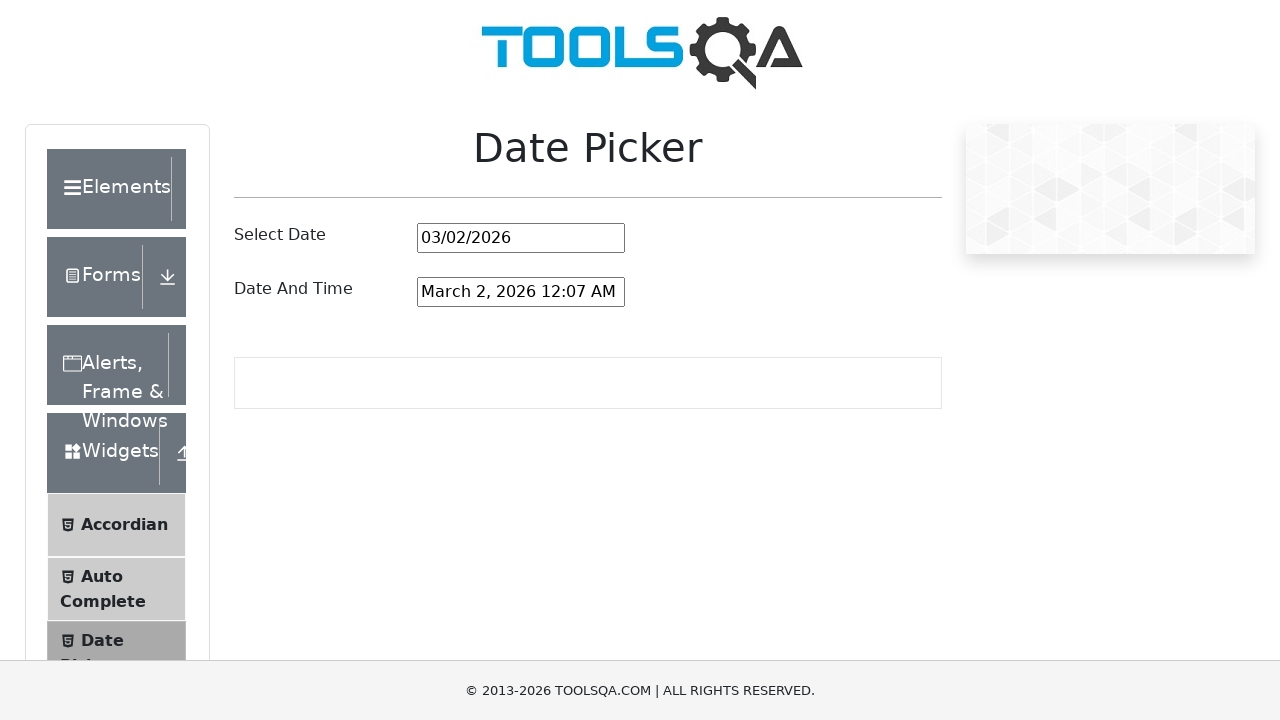

Clicked on the second DatePicker input field at (521, 292) on #dateAndTimePickerInput
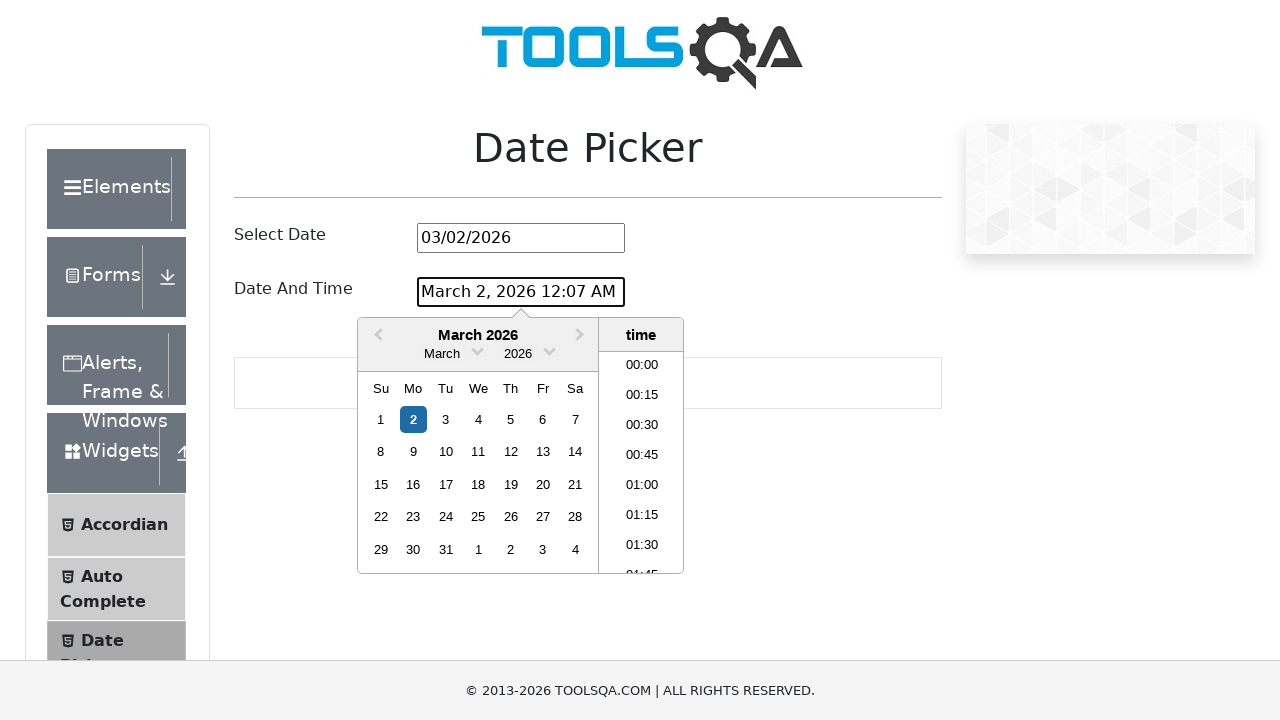

Selected all text in the input field with Ctrl+A
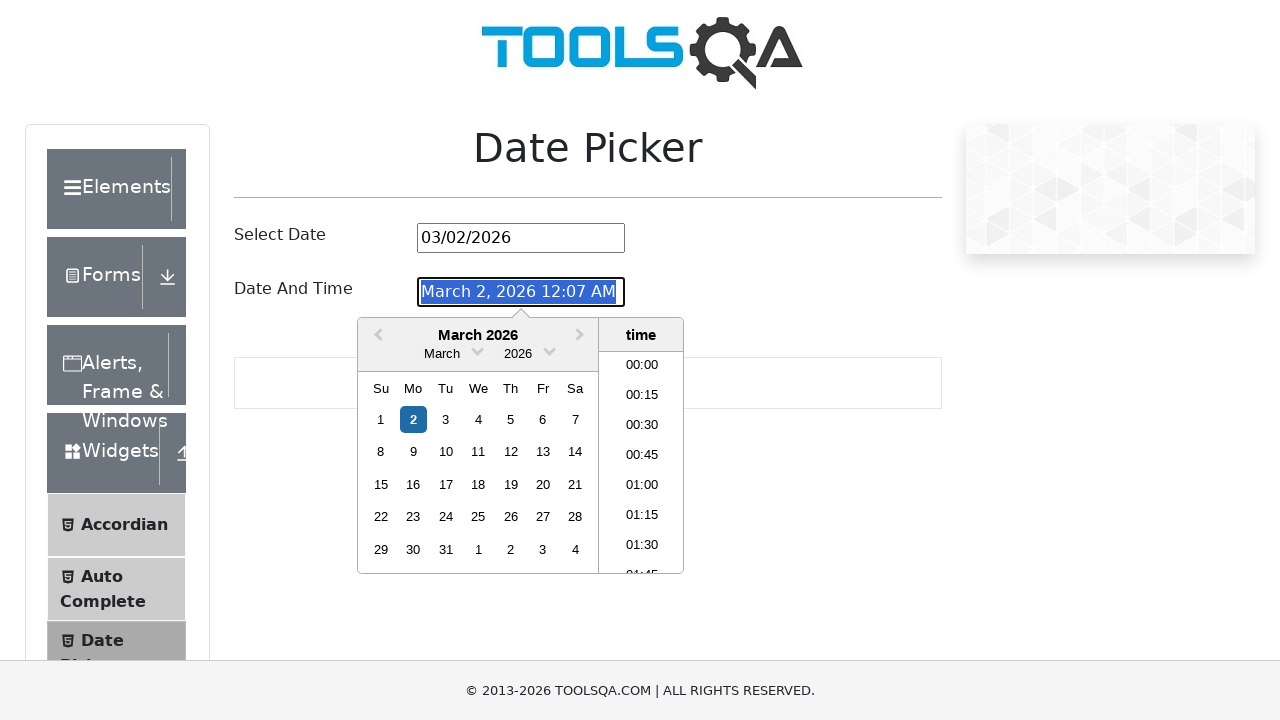

Typed date '09/10/2024' into the input field
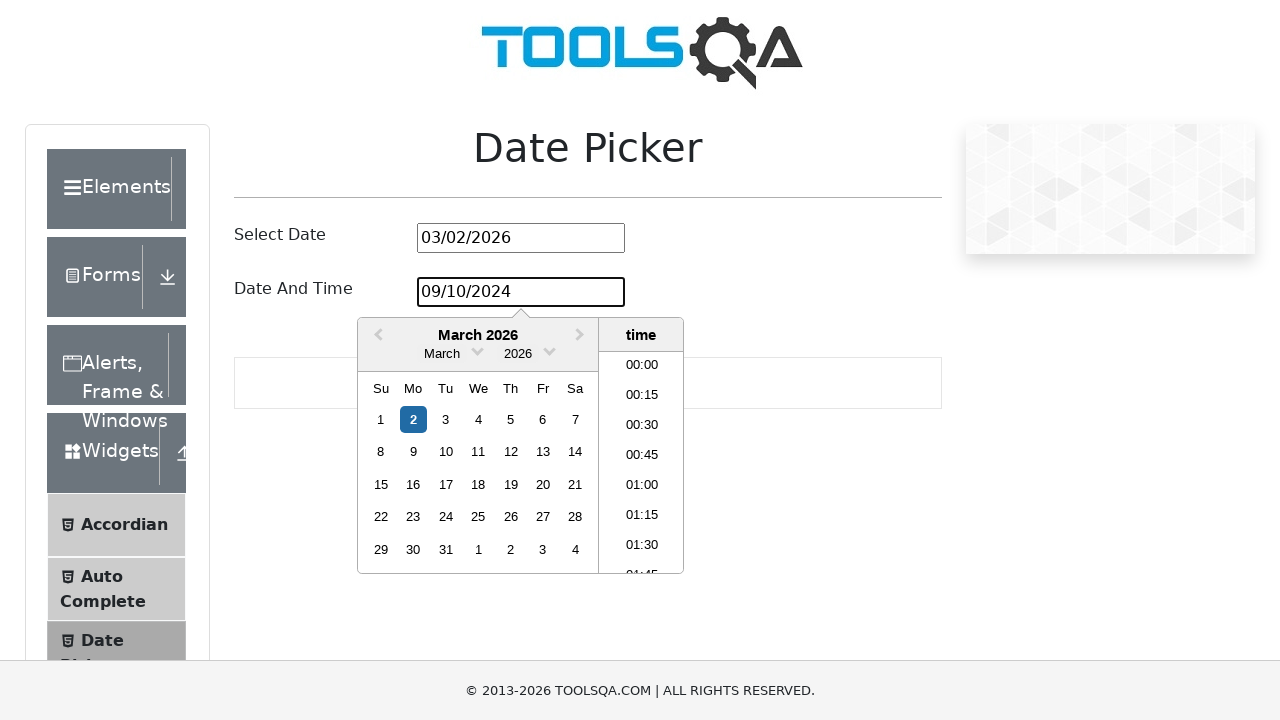

Pressed Enter to confirm the date entry
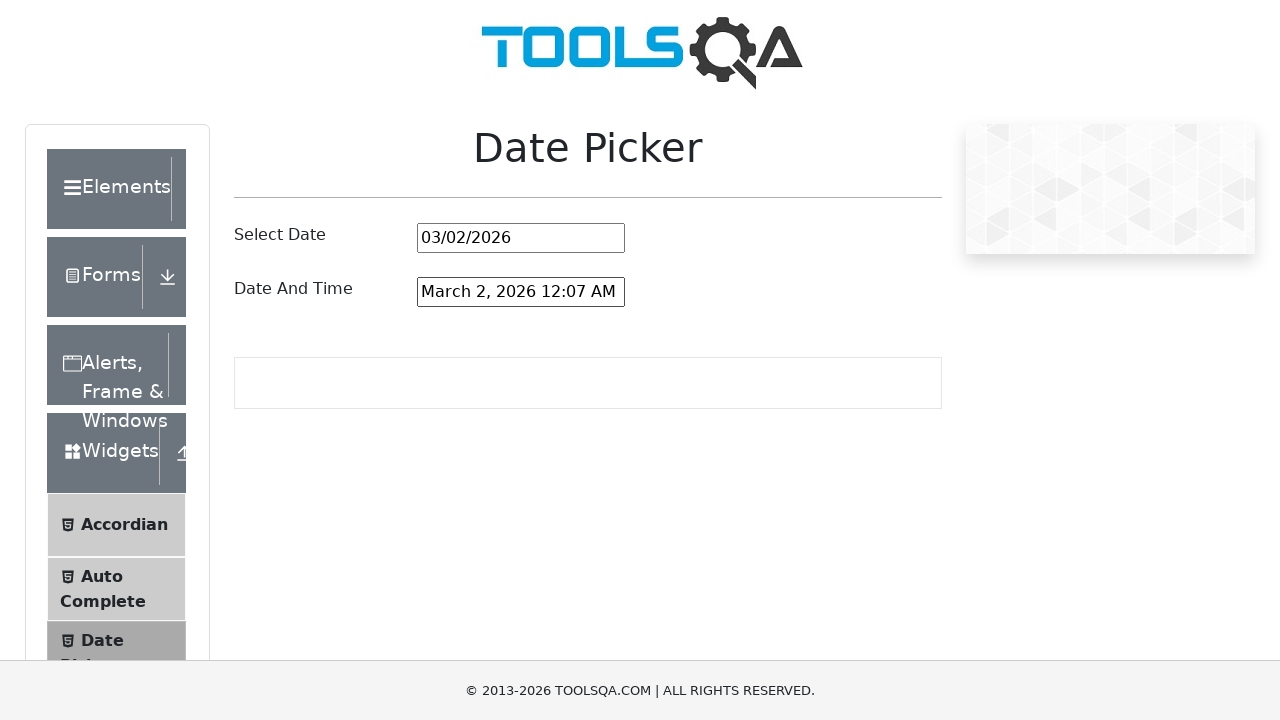

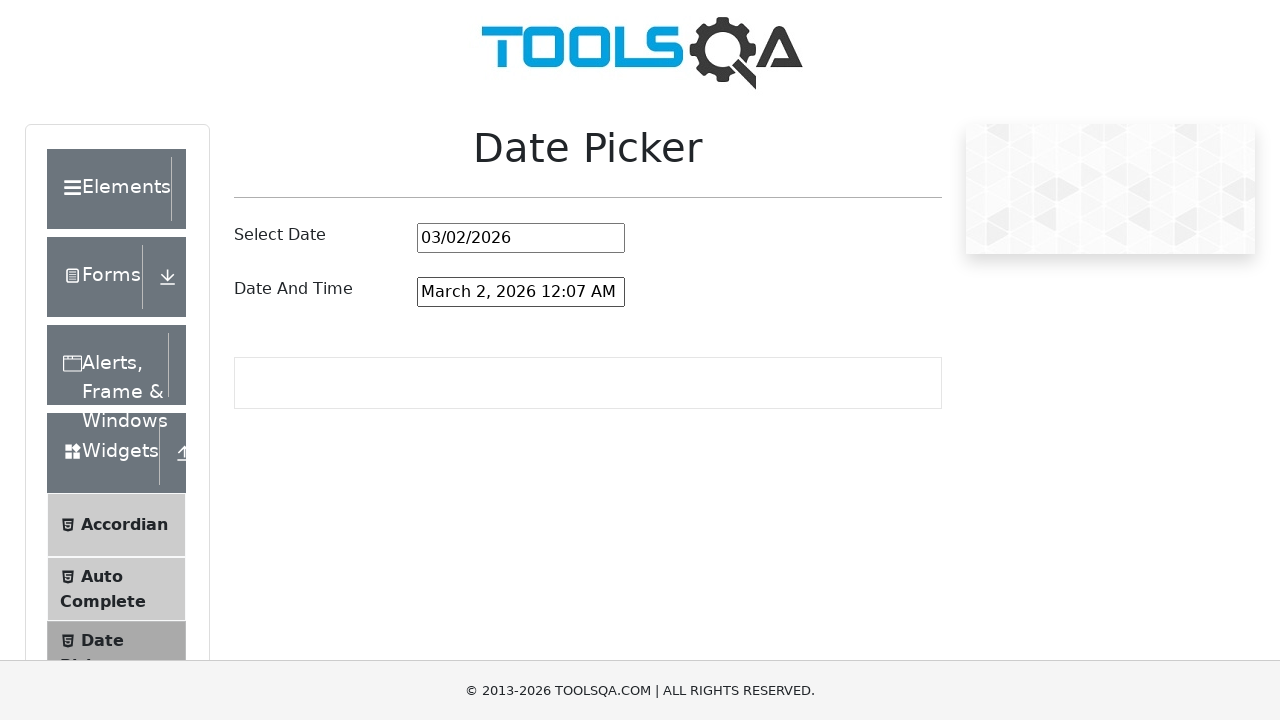